Tests dropdown selection functionality by selecting different countries using various selection methods (visible text, index, and value)

Starting URL: https://www.globalsqa.com/demo-site/select-dropdown-menu/

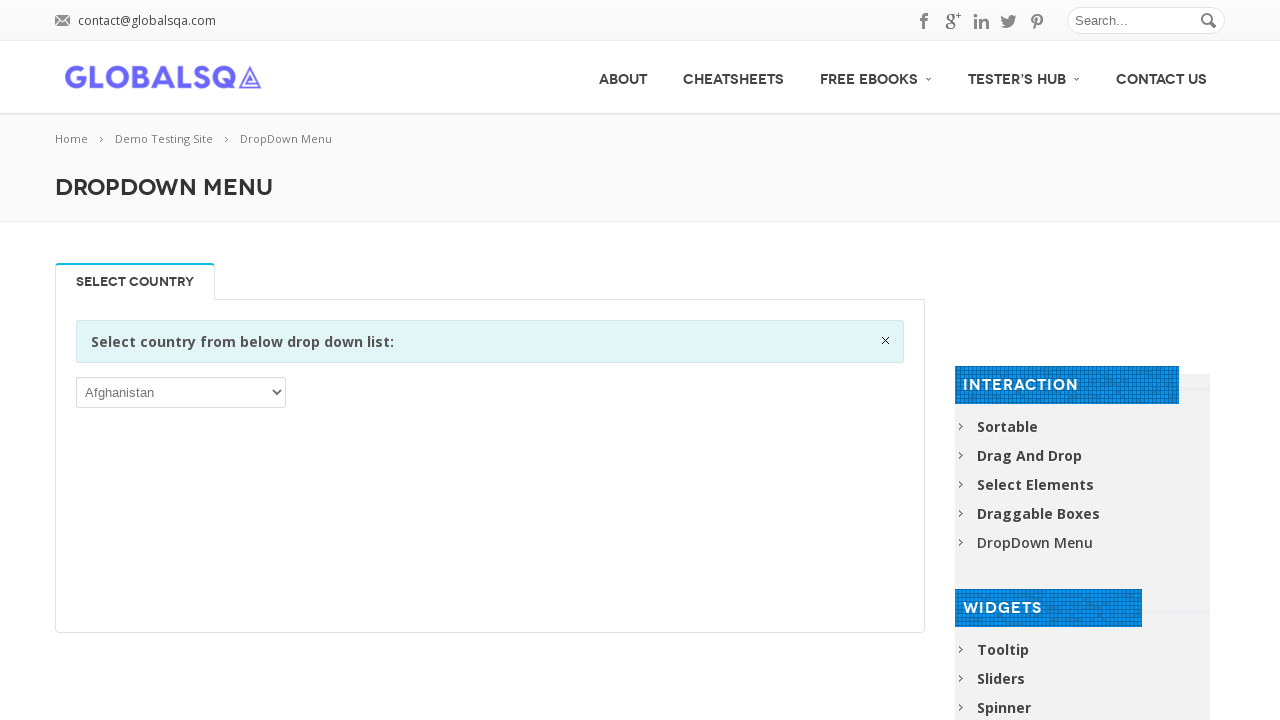

Located the dropdown element
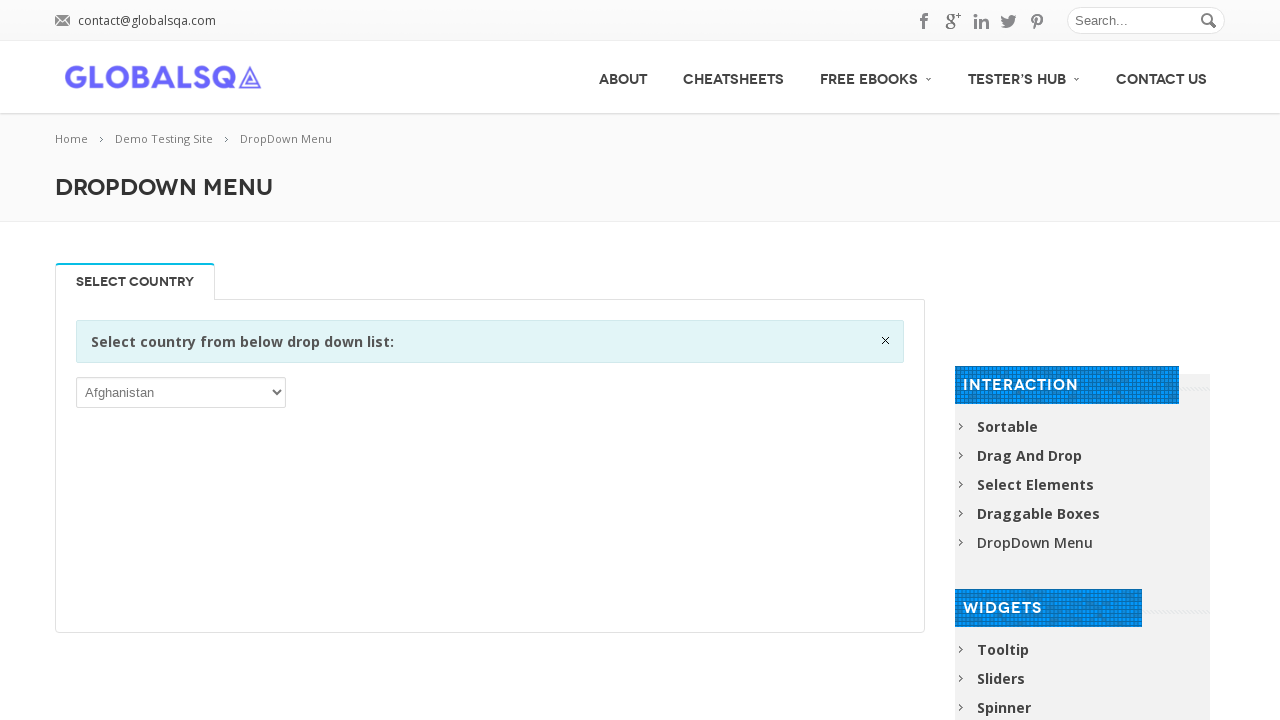

Selected Cyprus from dropdown by visible text on xpath=//select
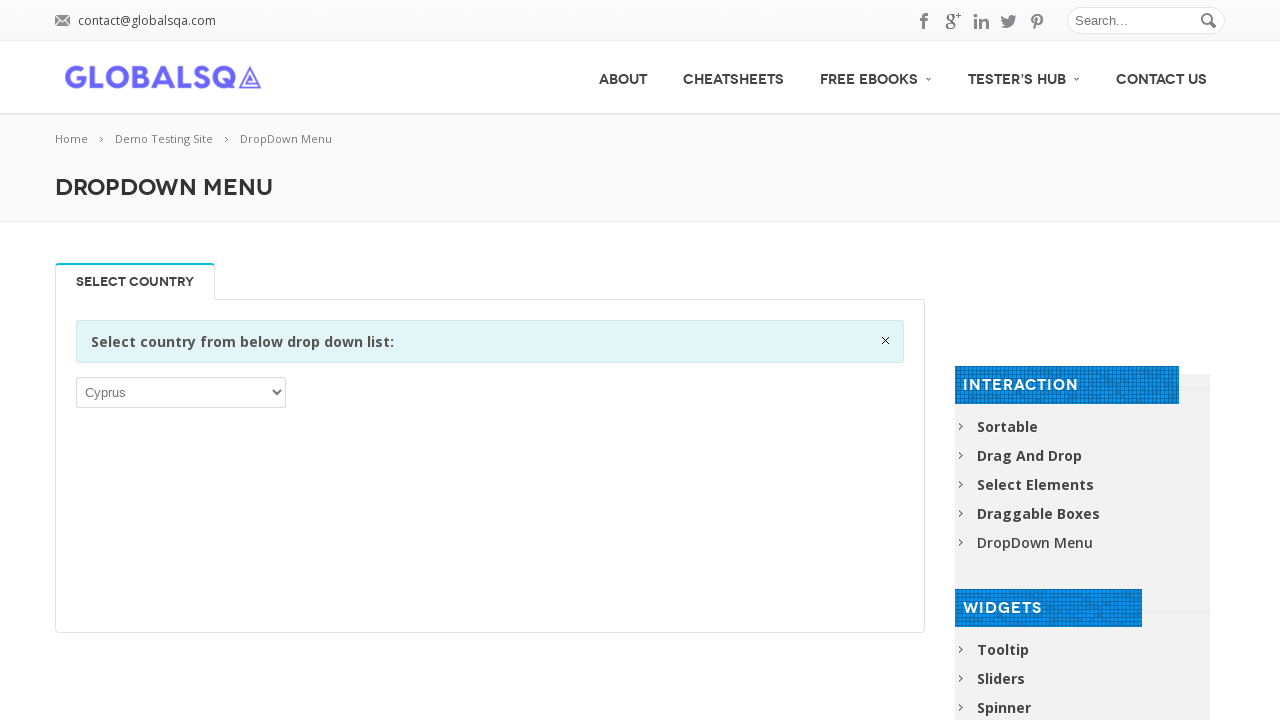

Waited 5 seconds after selecting Cyprus
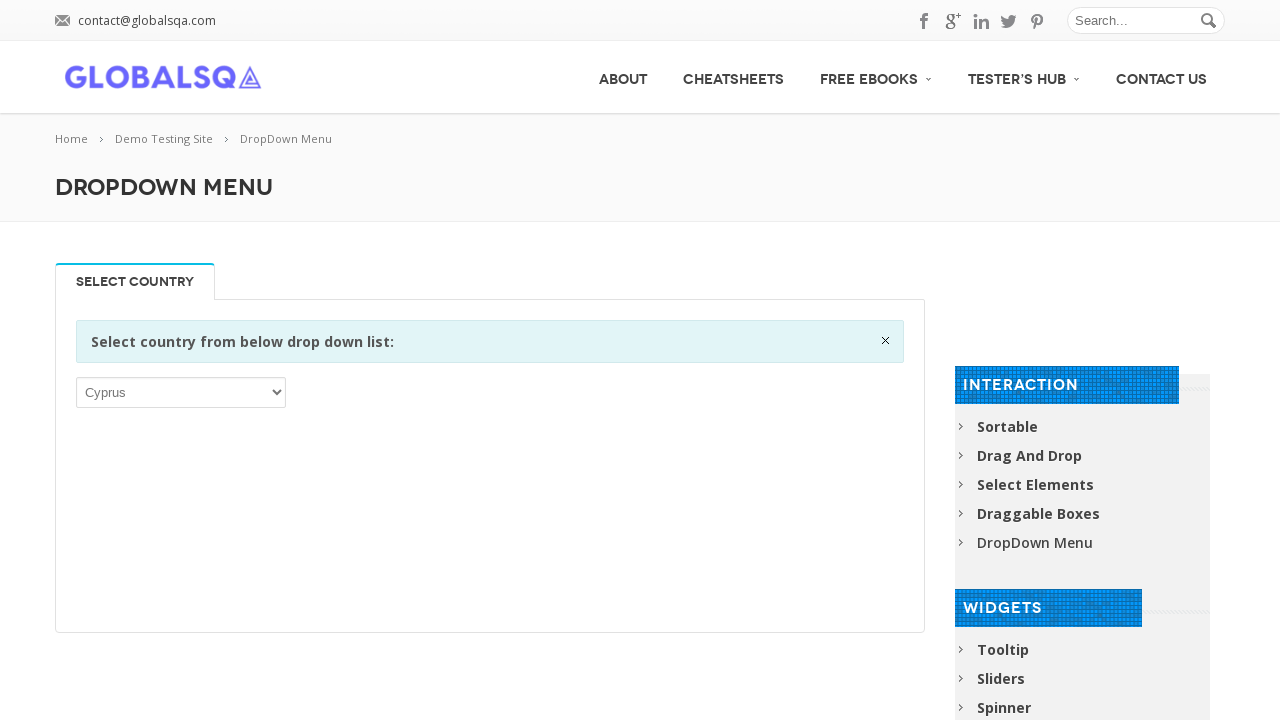

Selected Algeria from dropdown by index 3 on xpath=//select
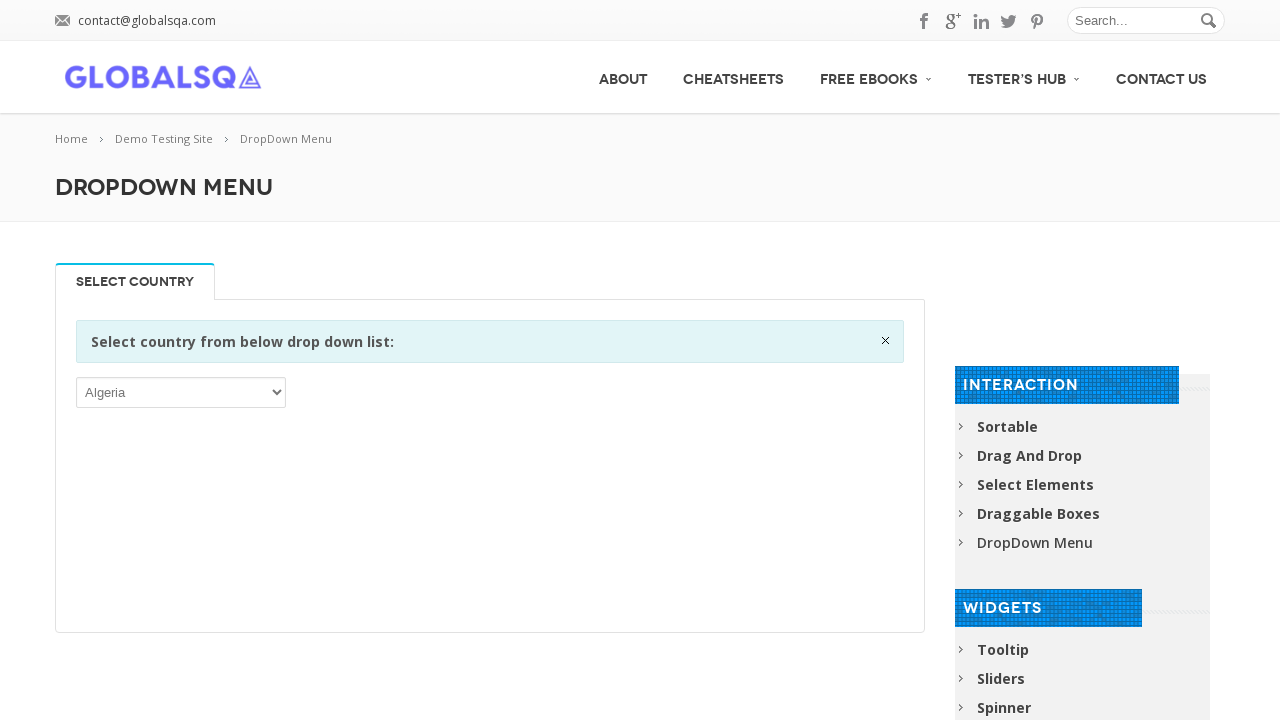

Waited 5 seconds after selecting Algeria
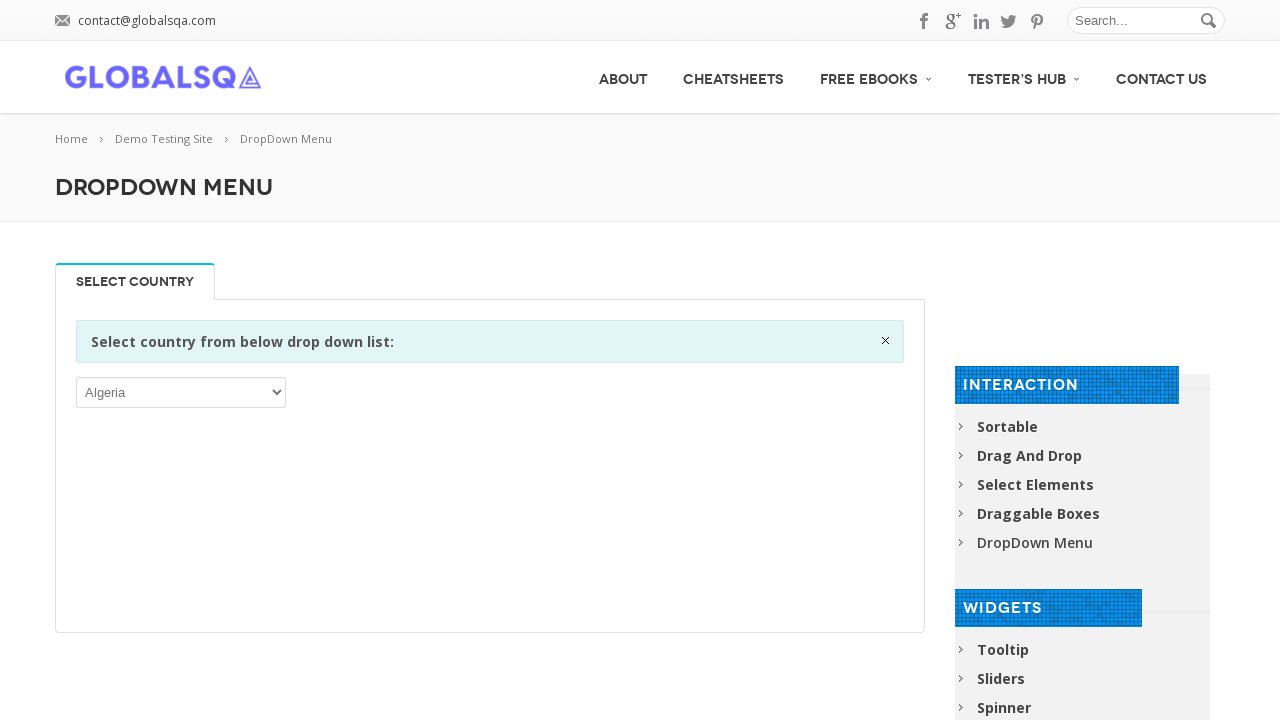

Selected Bangladesh from dropdown by value 'BGD' on xpath=//select
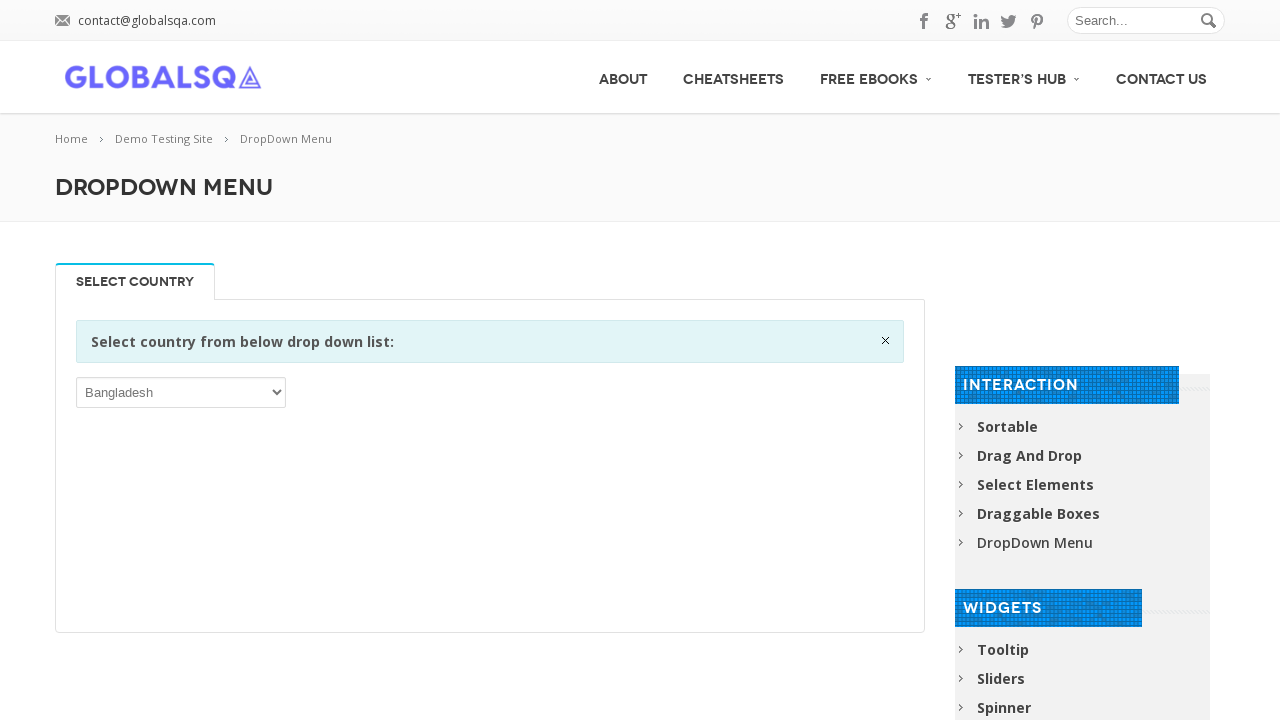

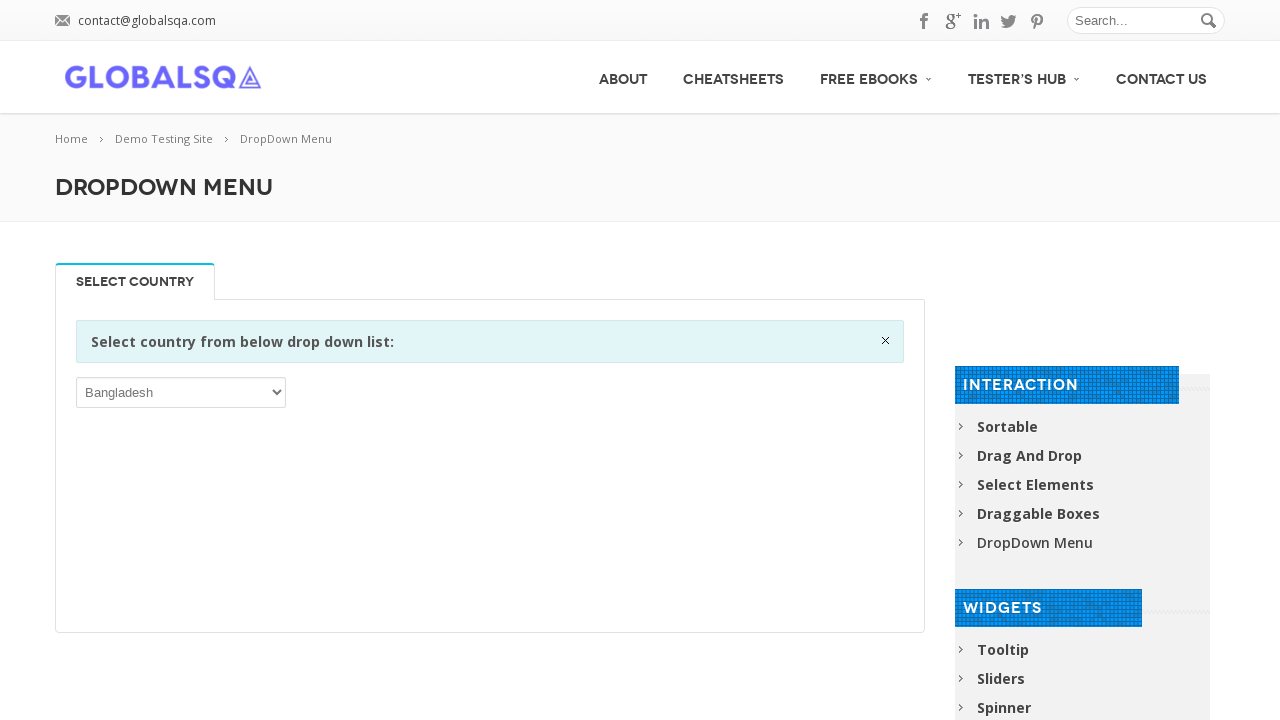